Tests table sorting functionality by clicking the Due column header twice to sort in descending order

Starting URL: http://the-internet.herokuapp.com/tables

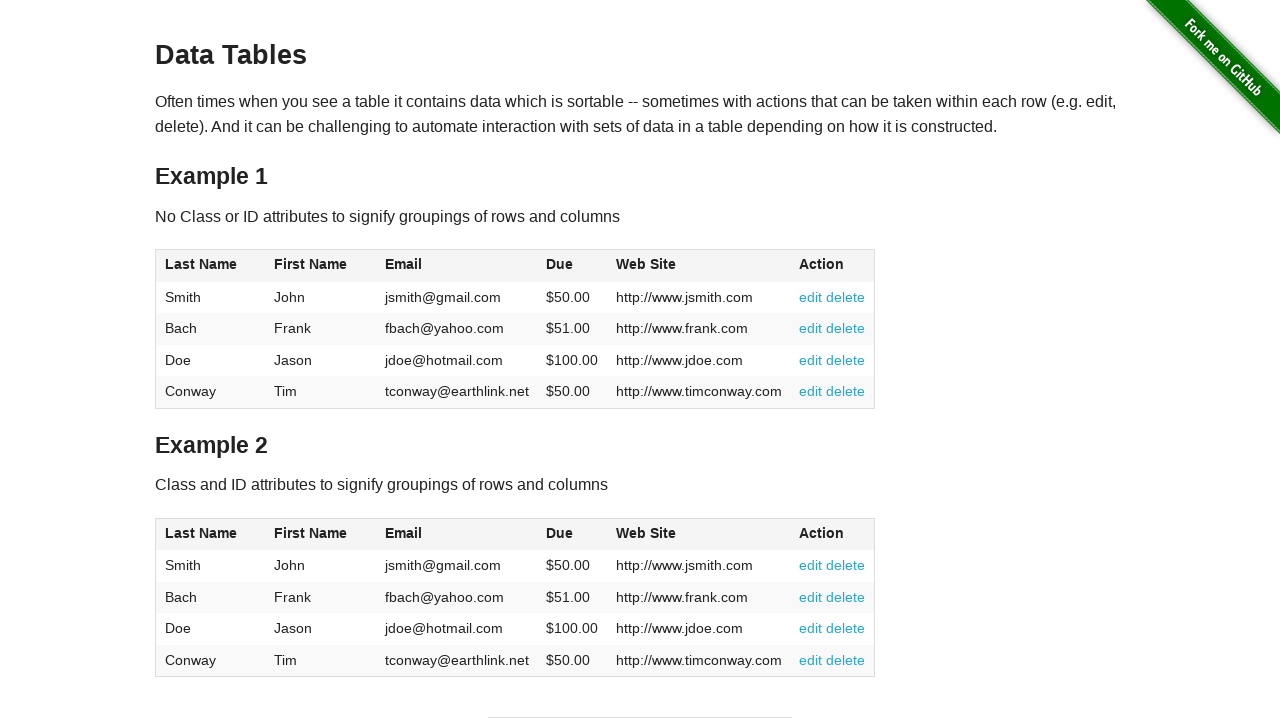

Clicked Due column header first time to sort ascending at (572, 266) on #table1 thead tr th:nth-of-type(4)
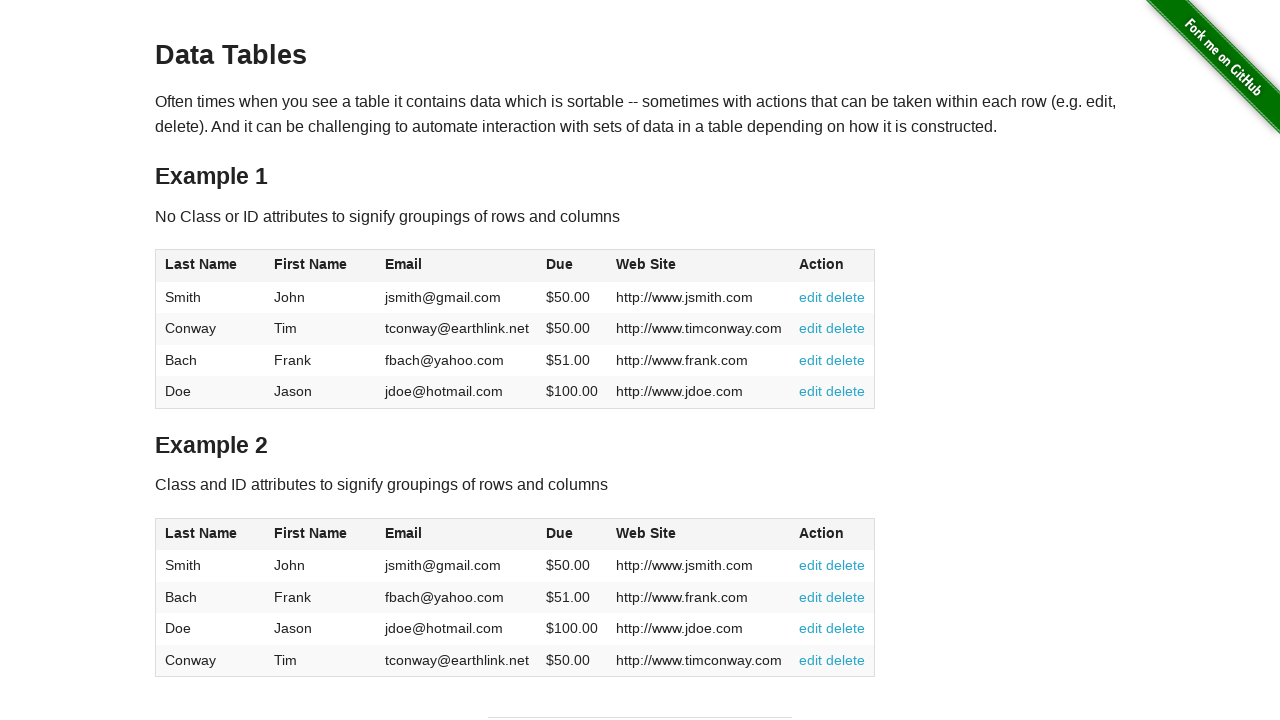

Clicked Due column header second time to sort descending at (572, 266) on #table1 thead tr th:nth-of-type(4)
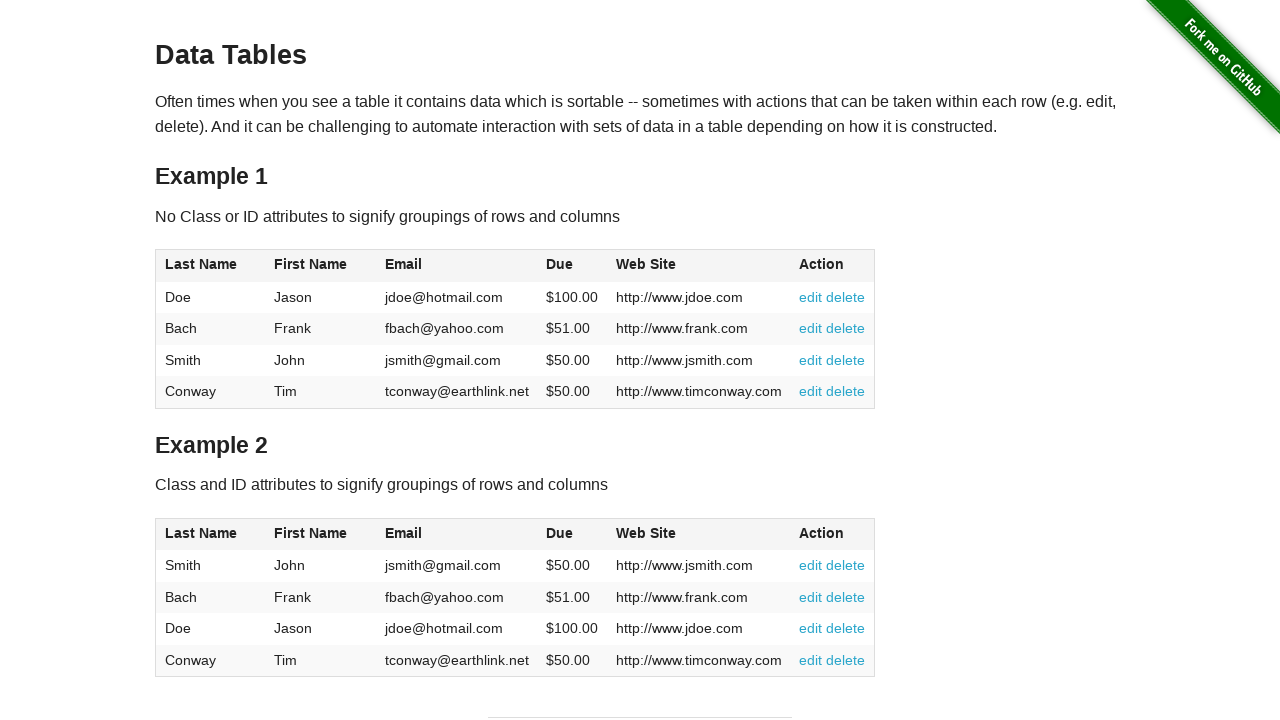

Due column cells loaded after sorting
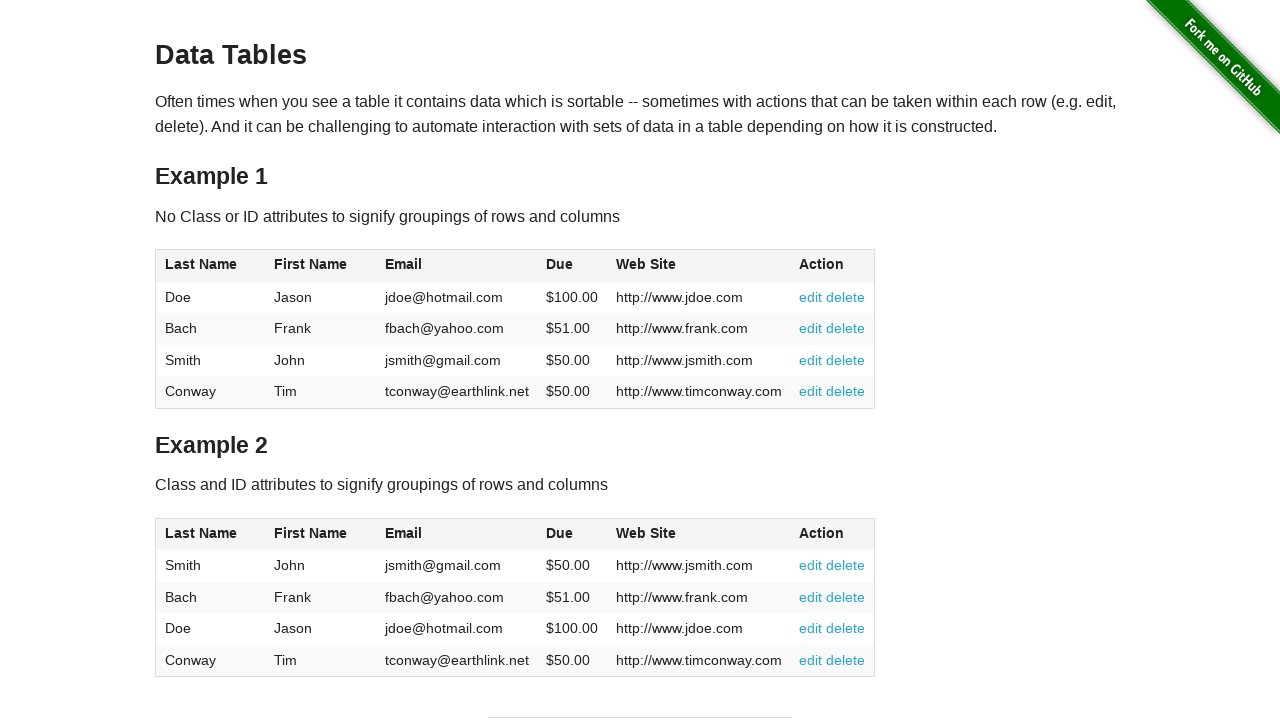

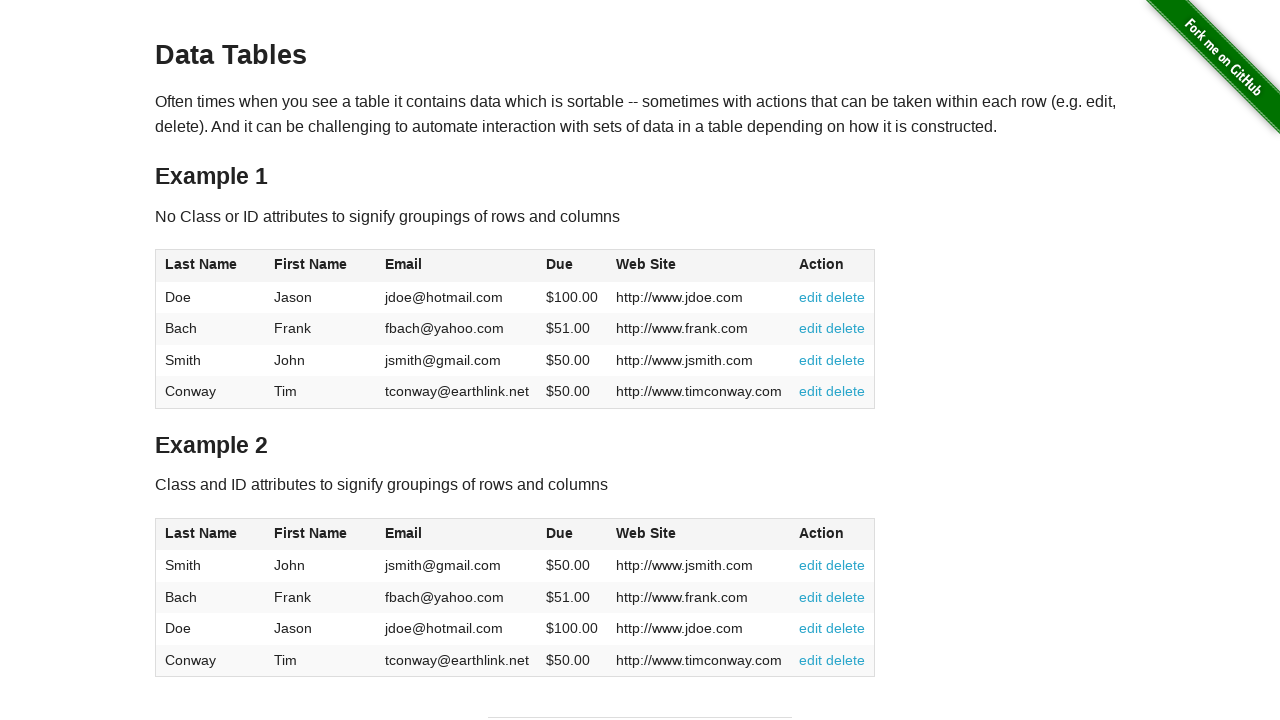